Adds a Sony Vaio i5 laptop to the cart by navigating to the Laptops category, selecting the product, adding it to cart, and verifying it appears in the cart.

Starting URL: https://www.demoblaze.com/

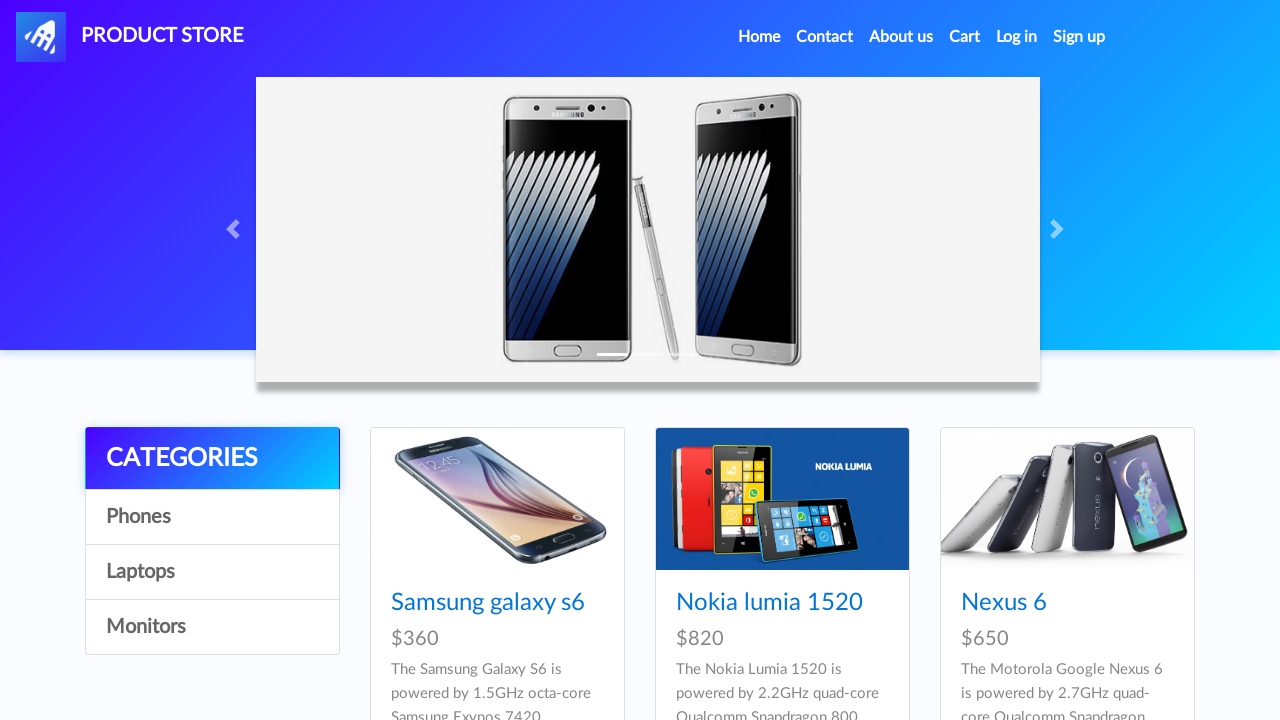

Clicked on Laptops category at (212, 572) on a:has-text('Laptops')
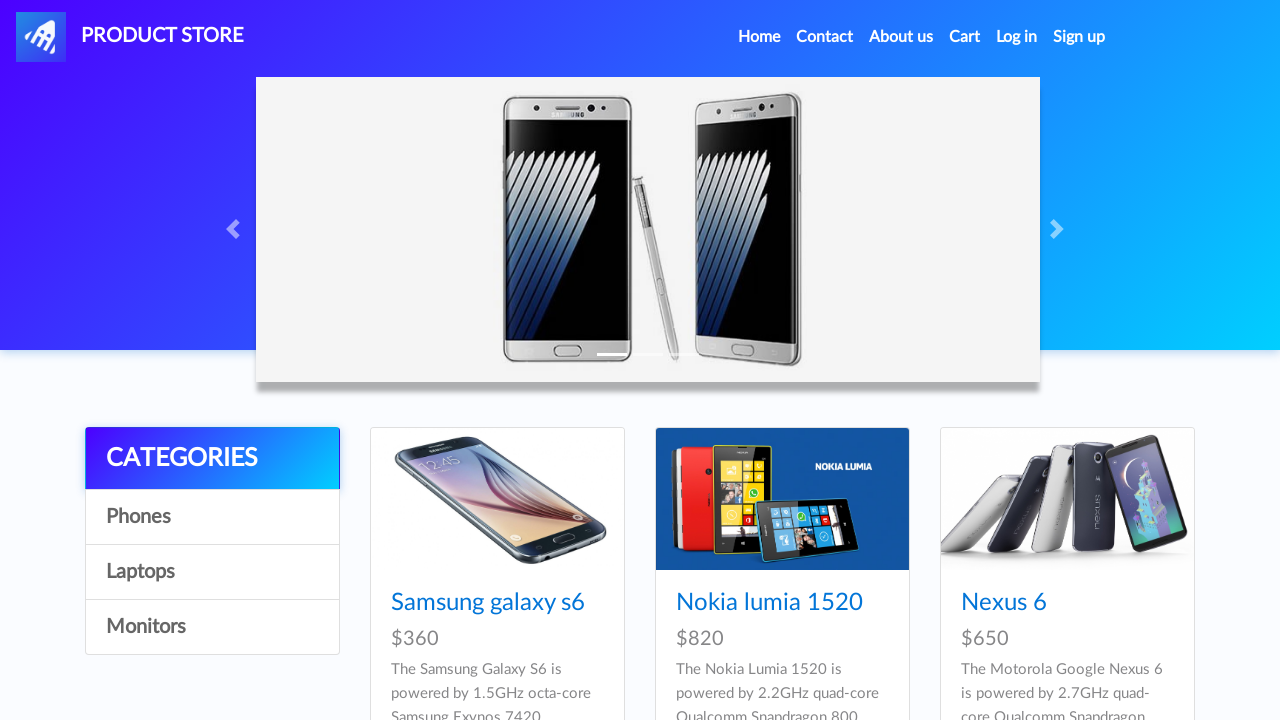

Waited 1 second for Laptops page to load
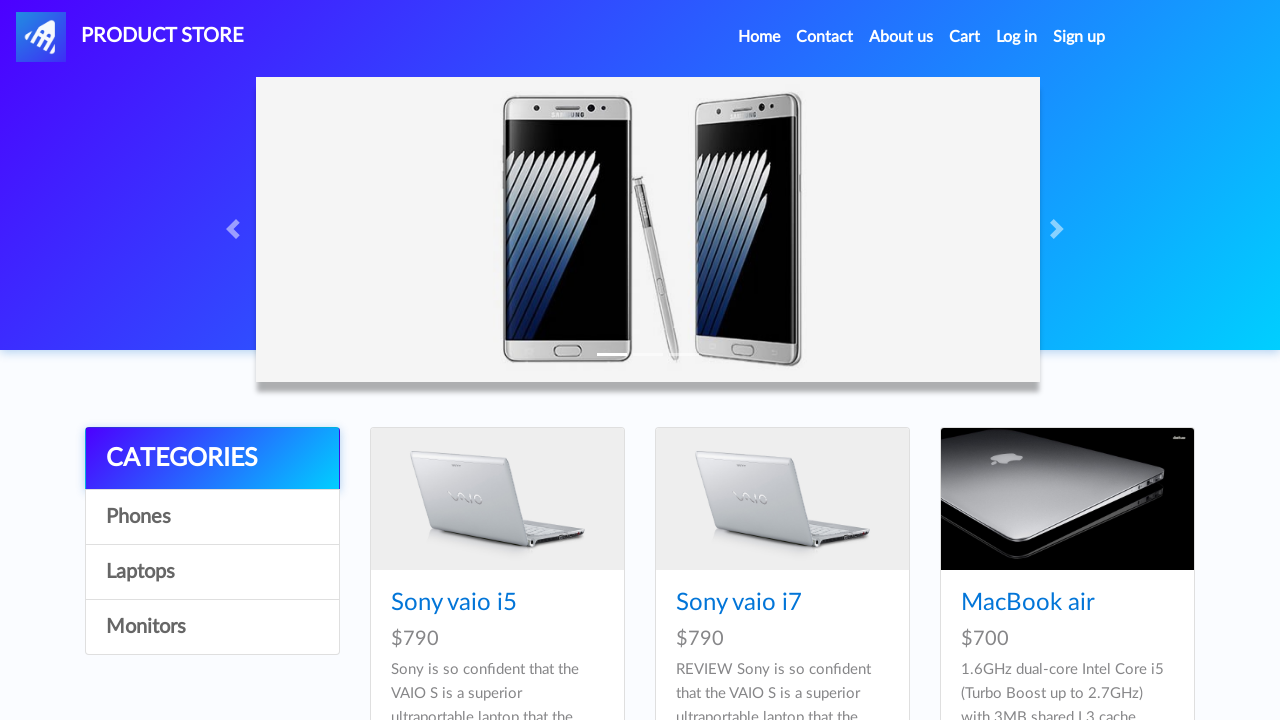

Clicked on Sony vaio i5 laptop at (454, 603) on a:has-text('Sony vaio i5')
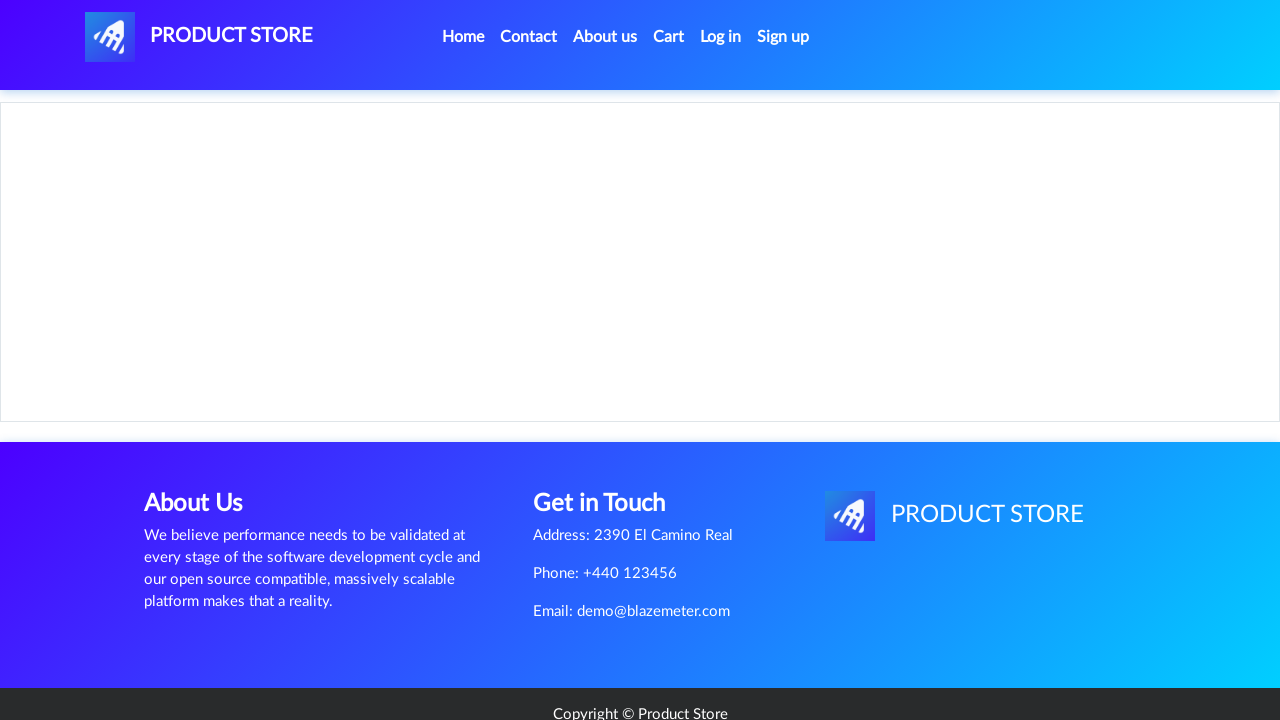

Product content loaded
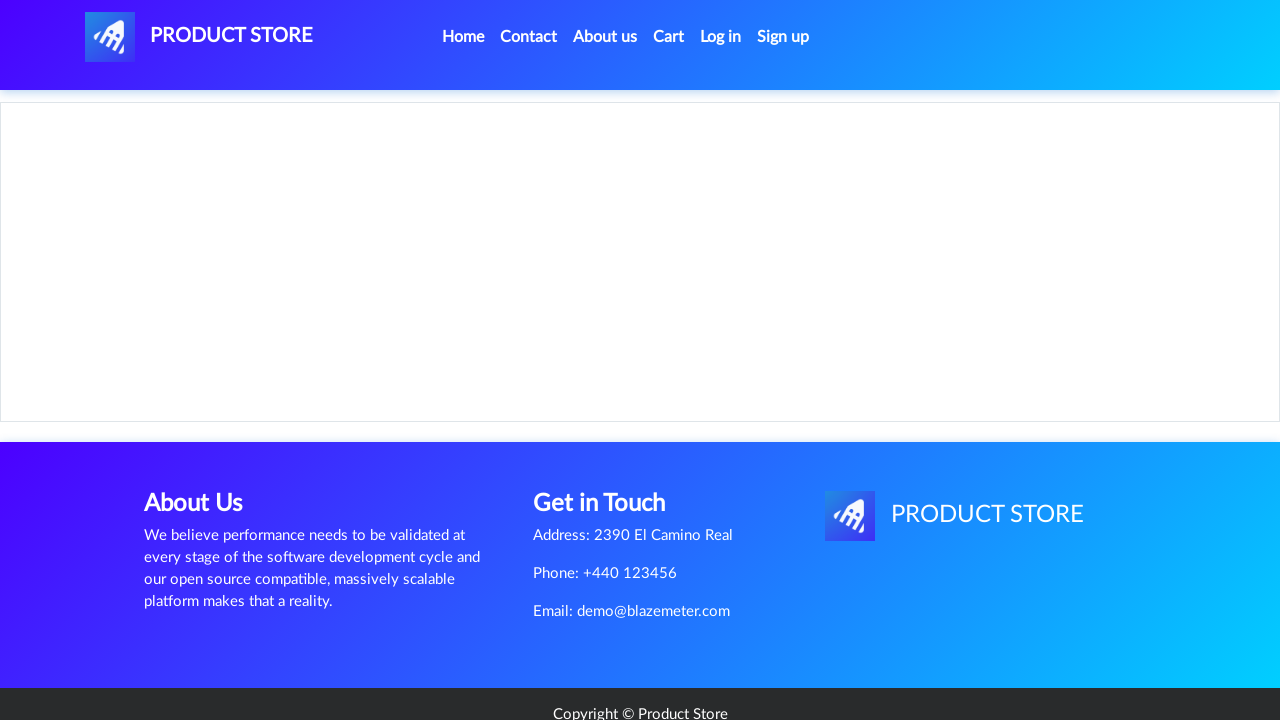

Clicked Add to cart button at (610, 440) on a:has-text('Add to cart')
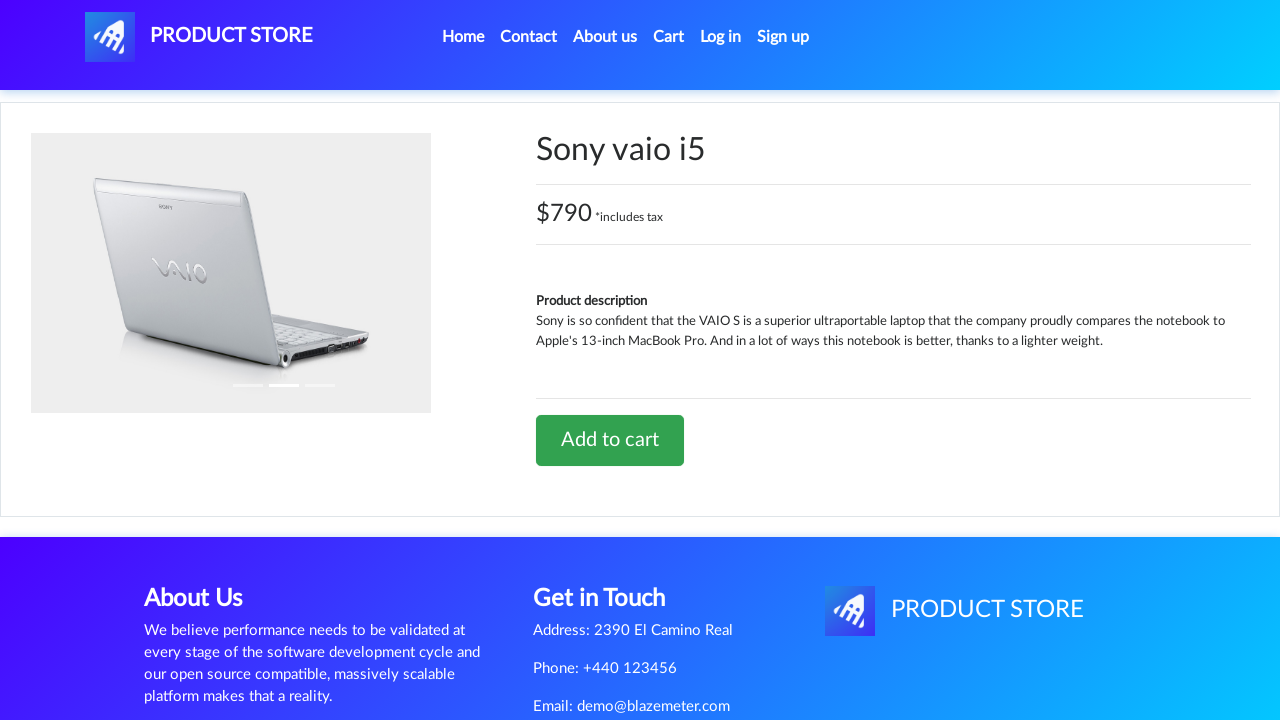

Waited 1 second for product to be added to cart
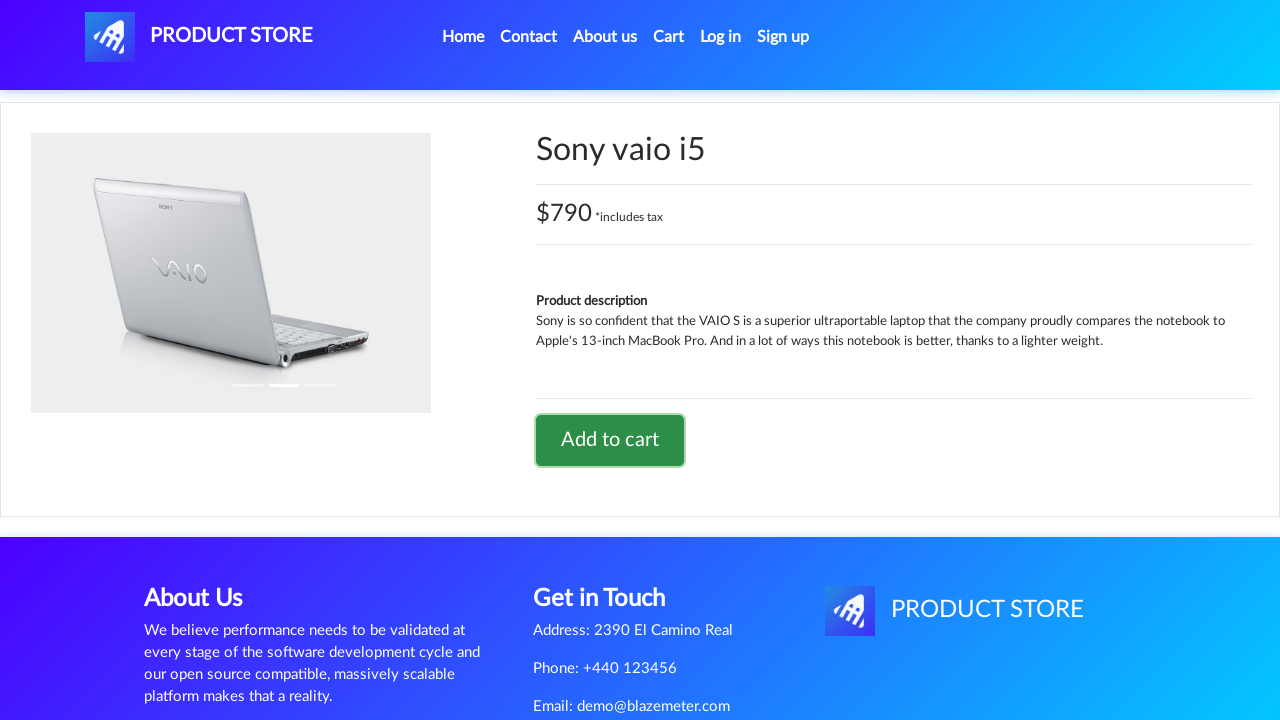

Clicked on cart button at (669, 37) on #cartur
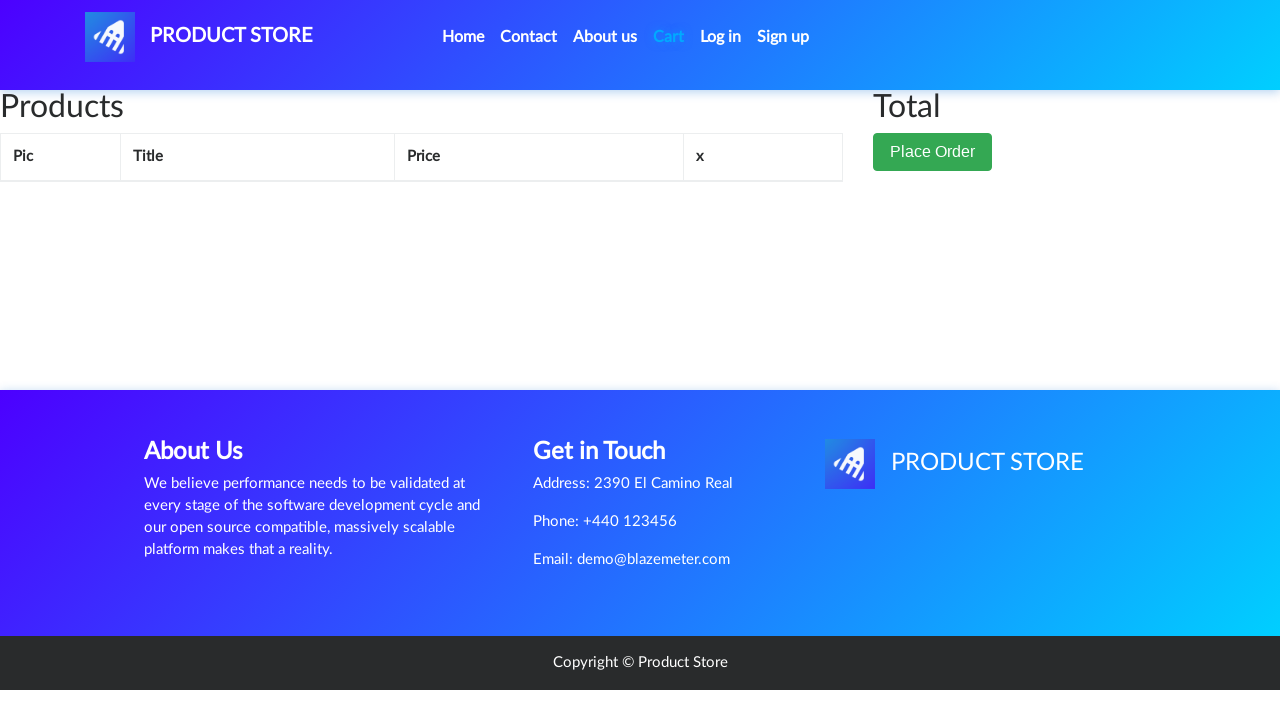

Cart table loaded
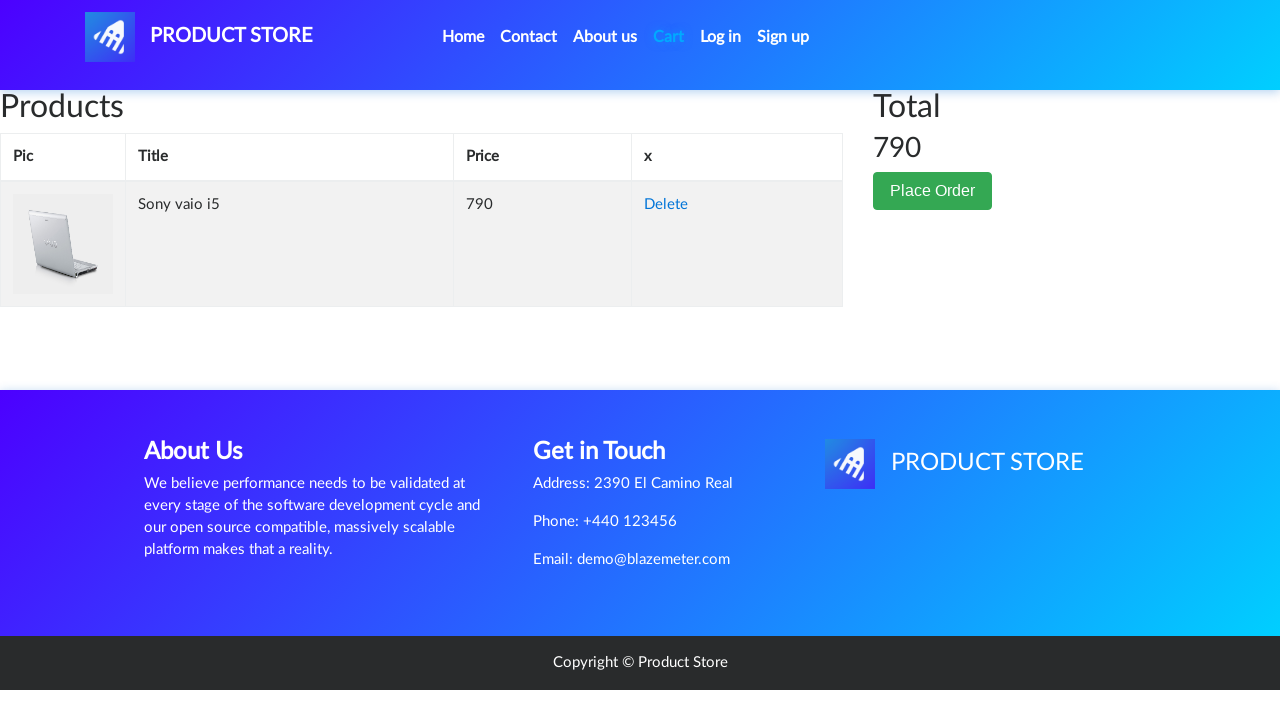

Verified Sony vaio i5 laptop appears in cart
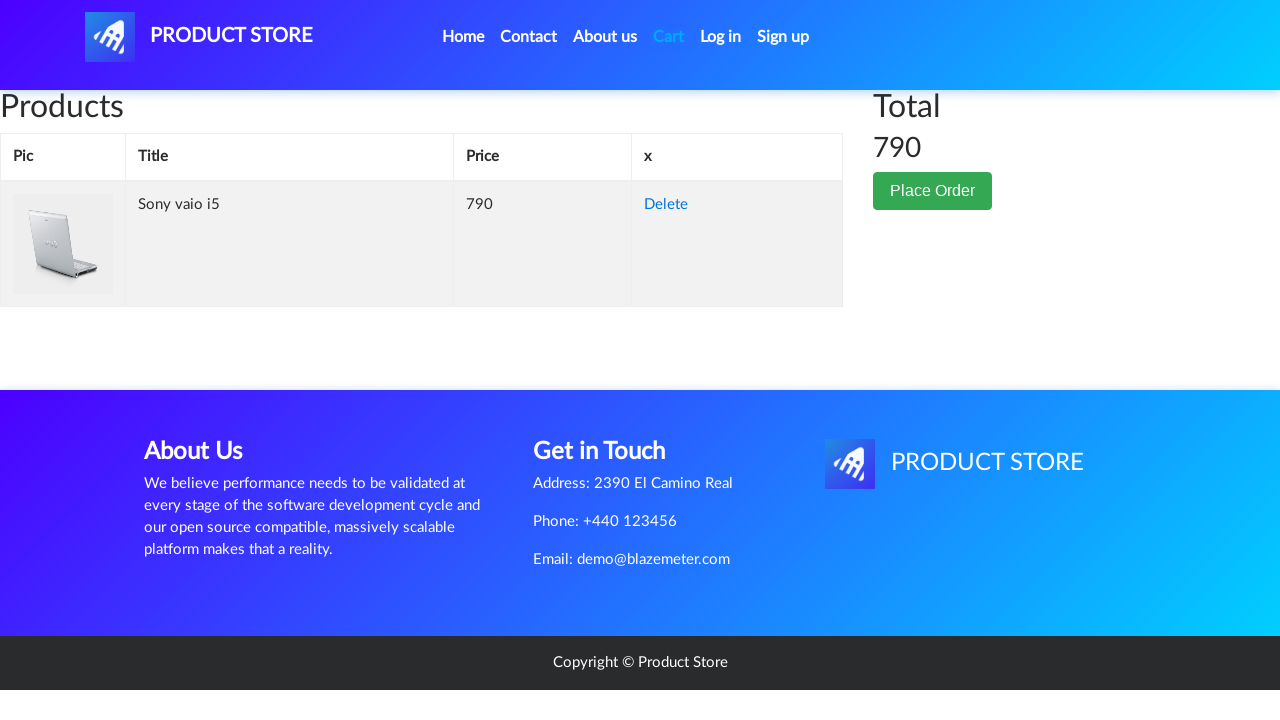

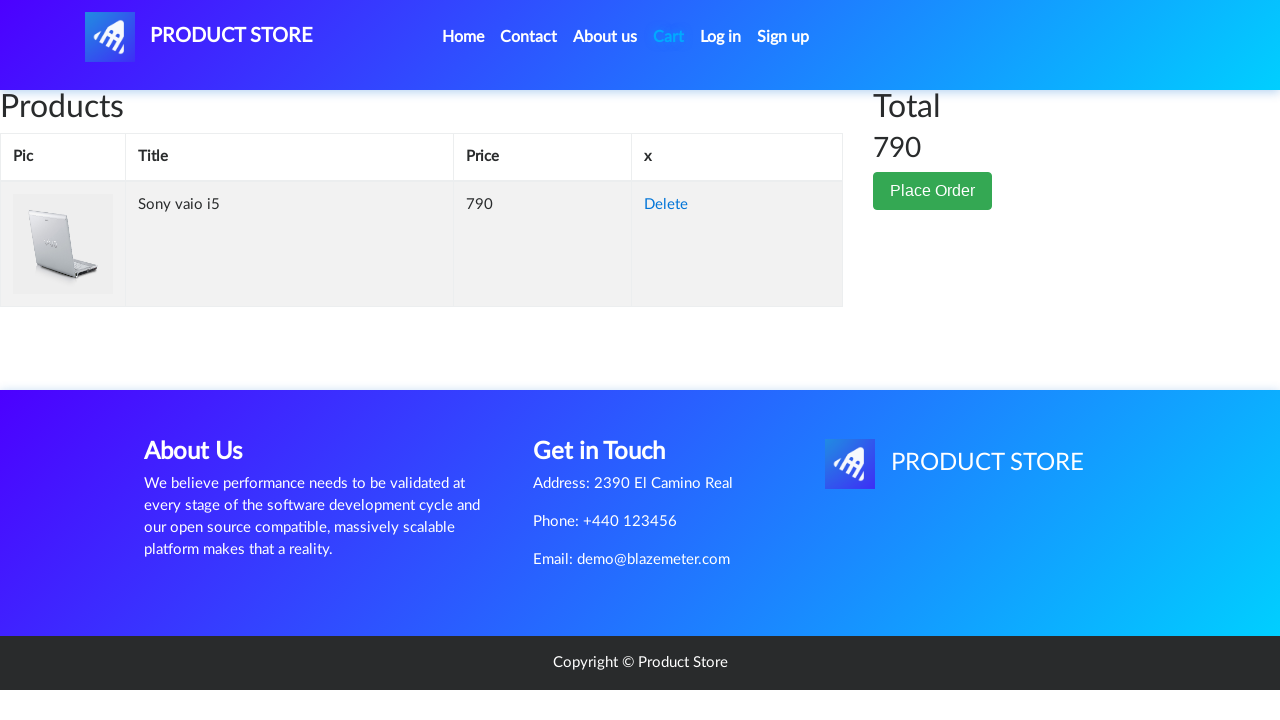